Tests opting out of A/B tests by first verifying the page shows an A/B test variant, then adding an opt-out cookie, refreshing the page, and confirming the A/B test is disabled.

Starting URL: http://the-internet.herokuapp.com/abtest

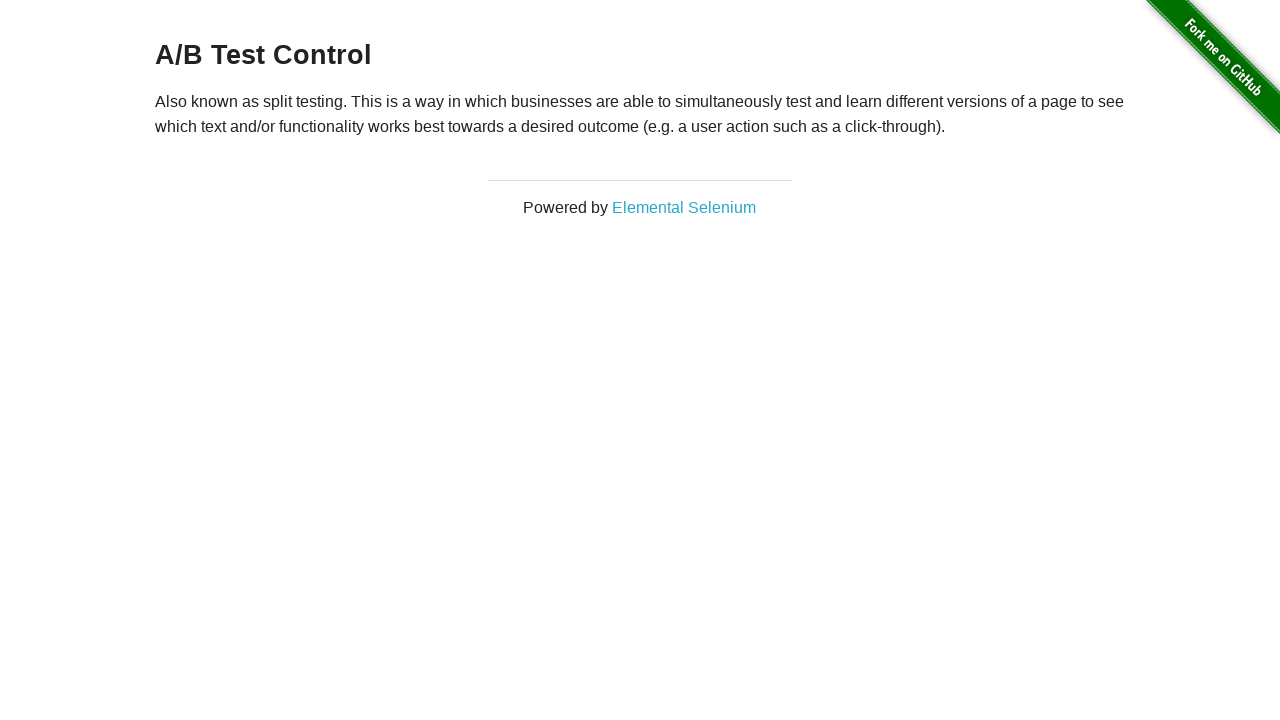

Retrieved heading text from page
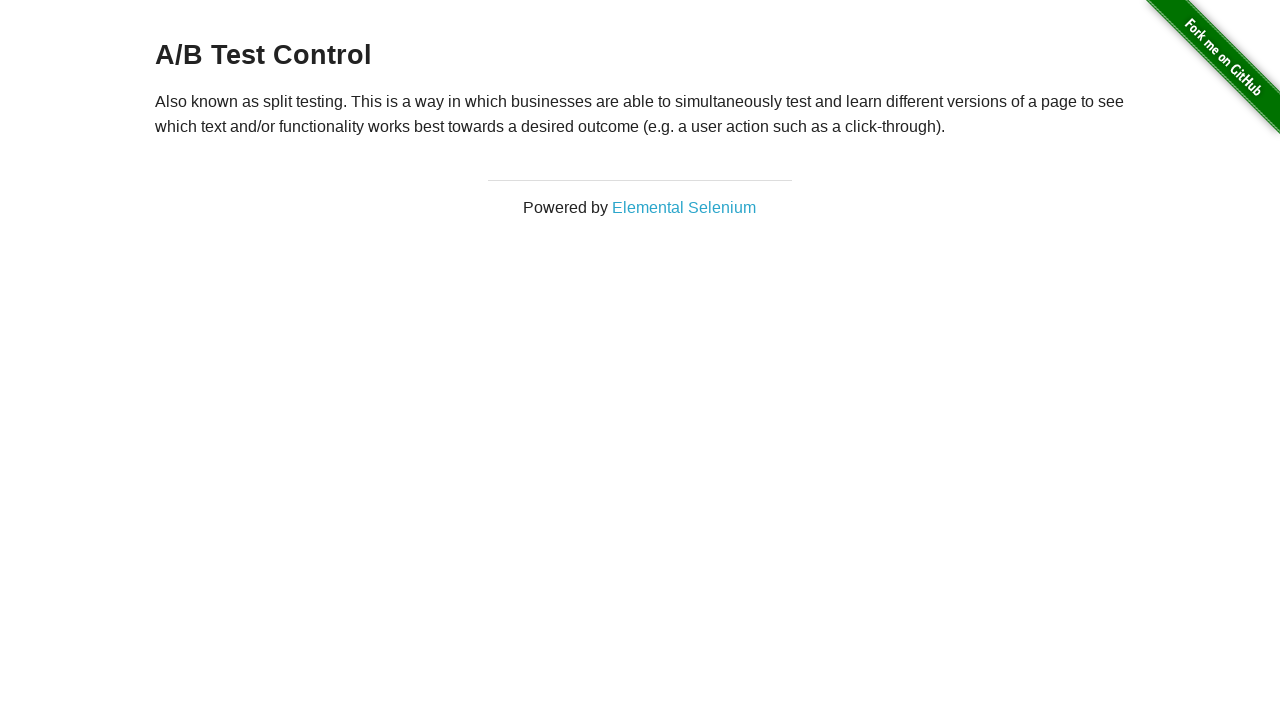

Verified page shows an A/B test variant (Variation 1 or Control)
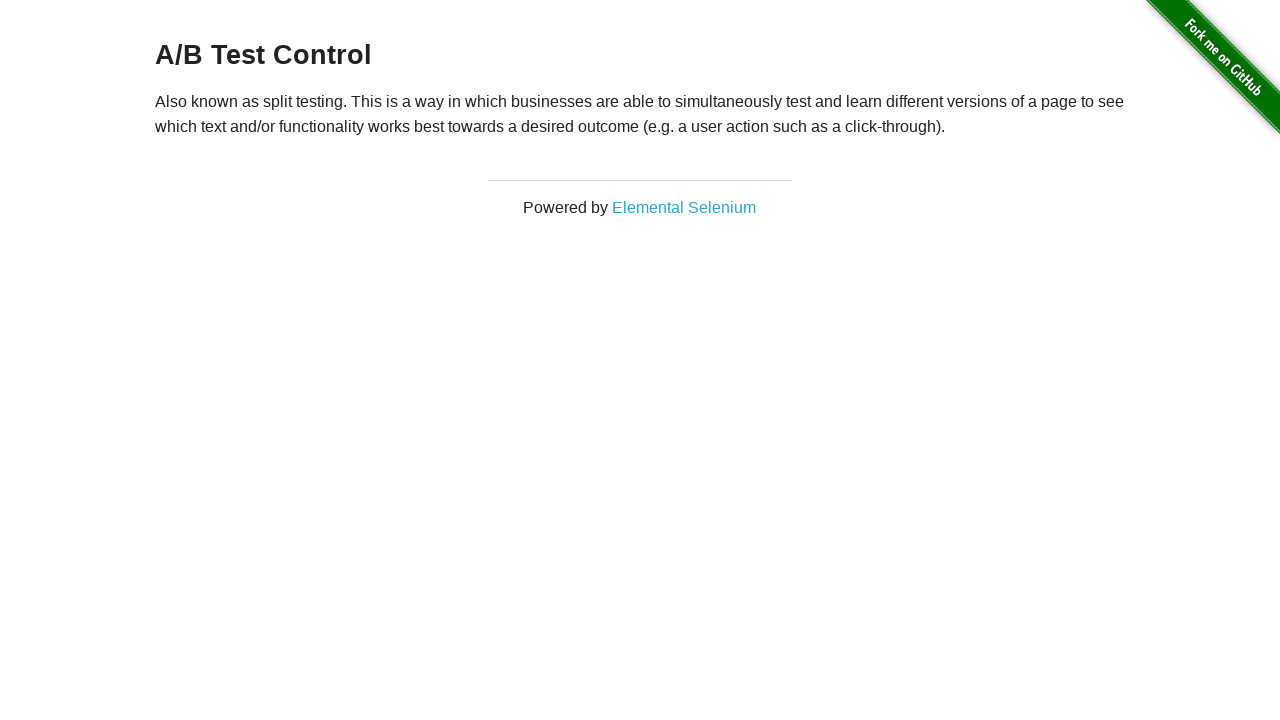

Added optimizelyOptOut cookie to opt out of A/B tests
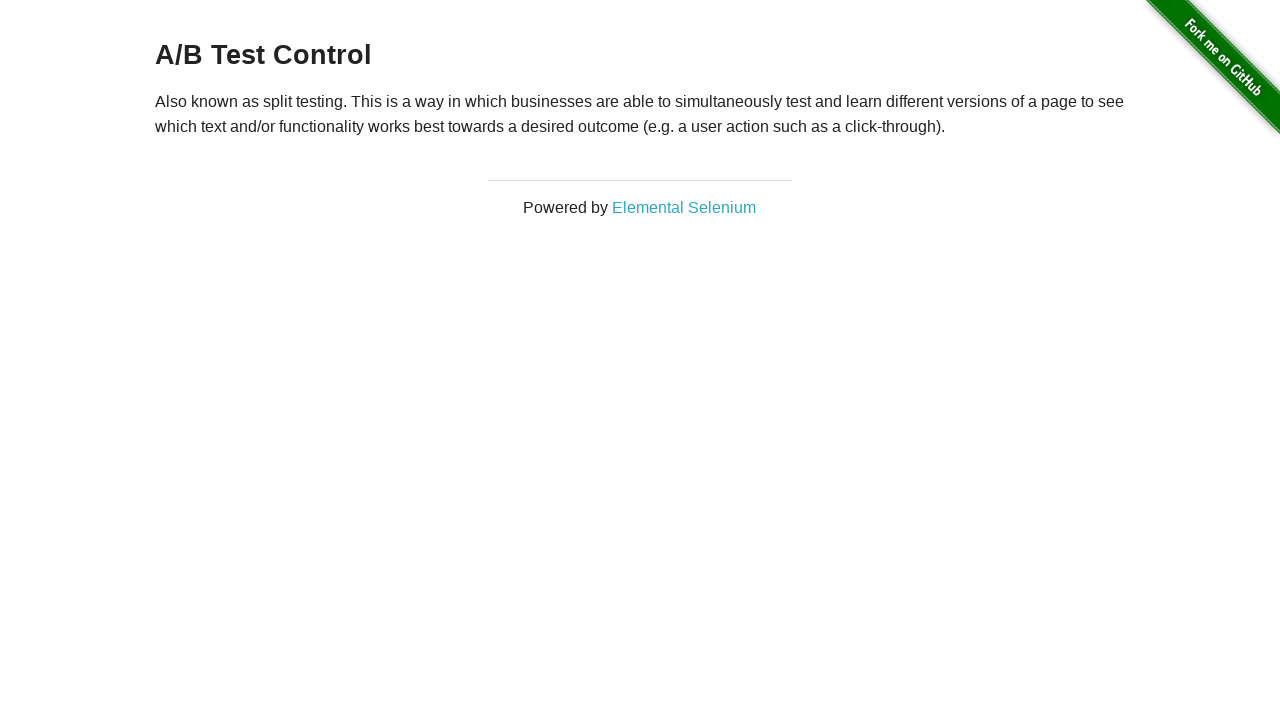

Refreshed page after adding opt-out cookie
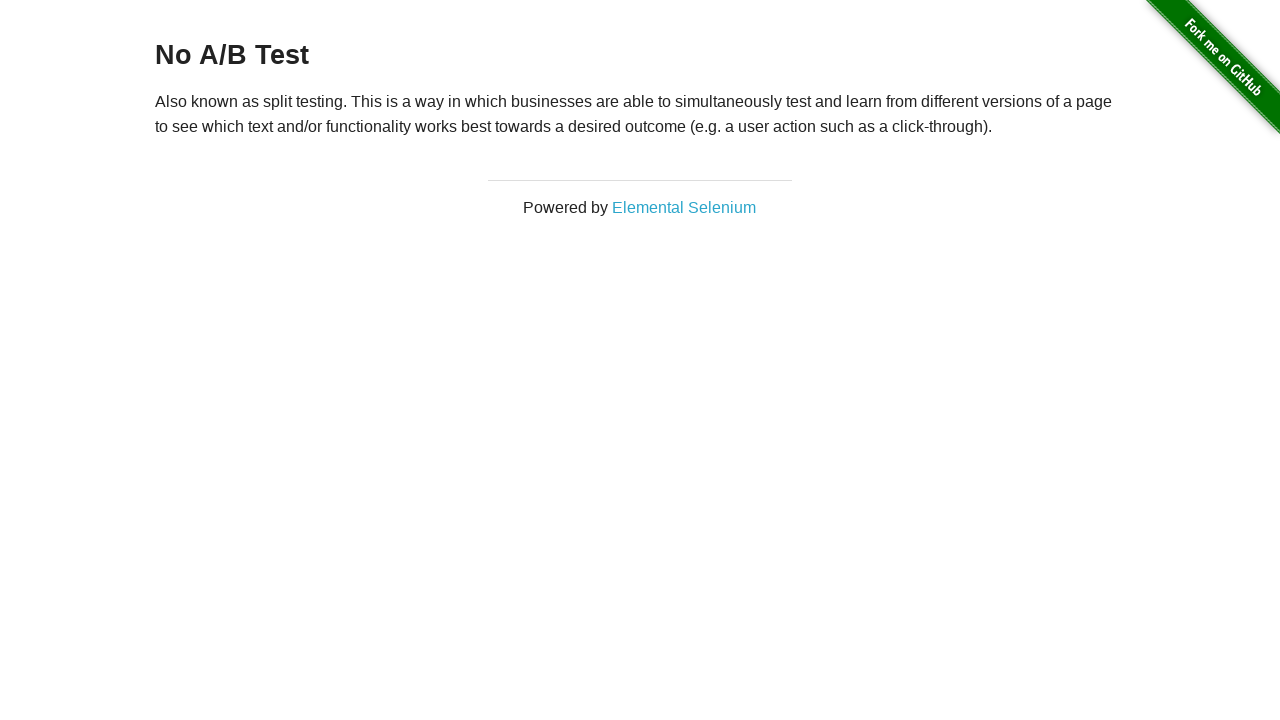

Retrieved heading text from refreshed page
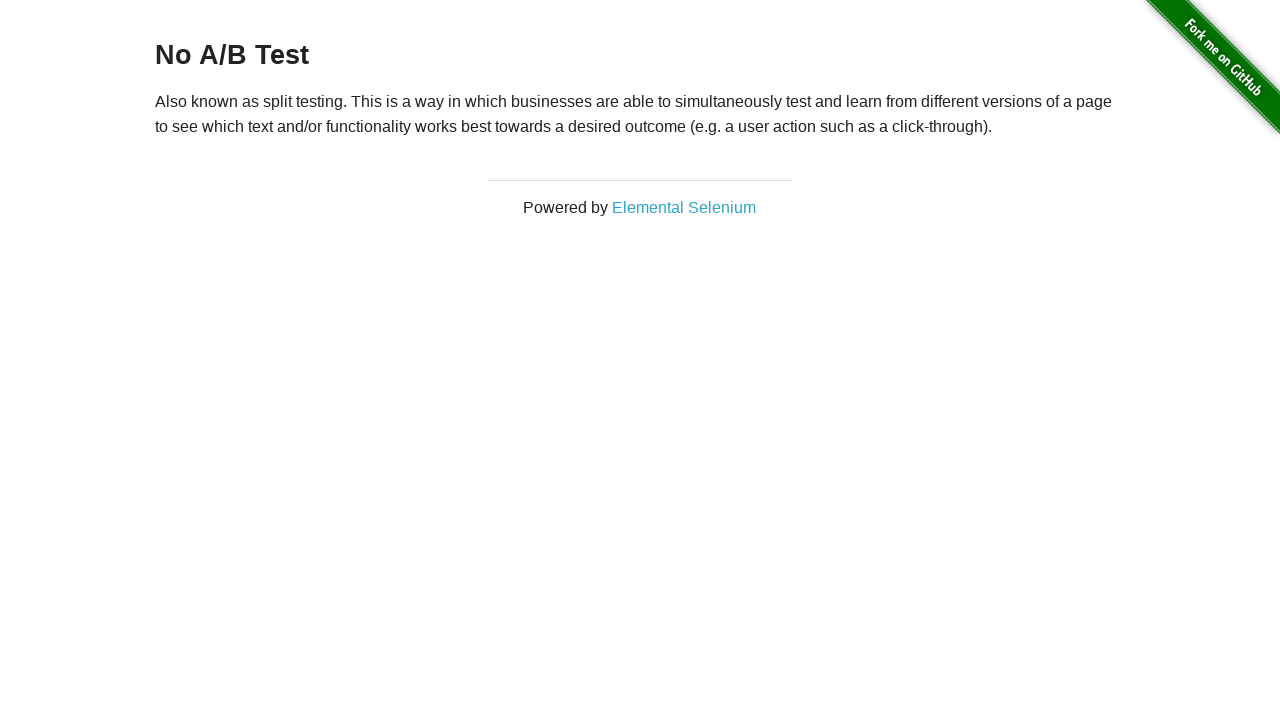

Verified A/B test is disabled and page shows 'No A/B Test'
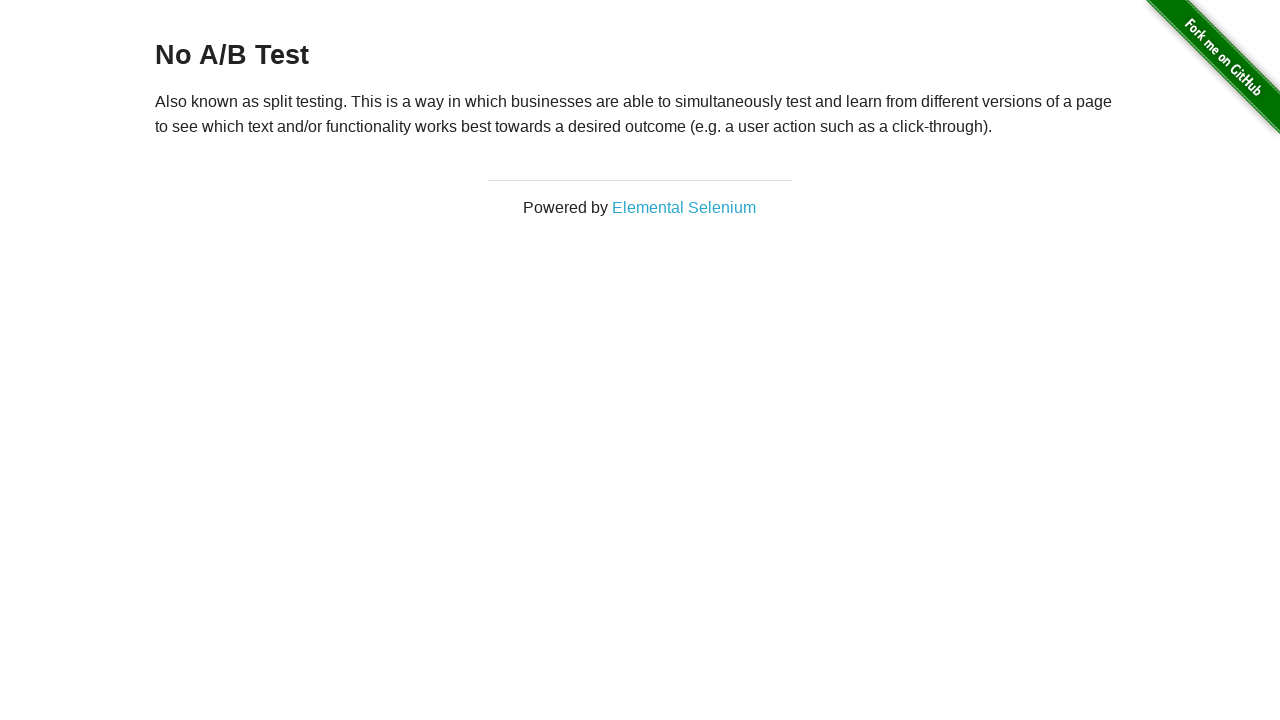

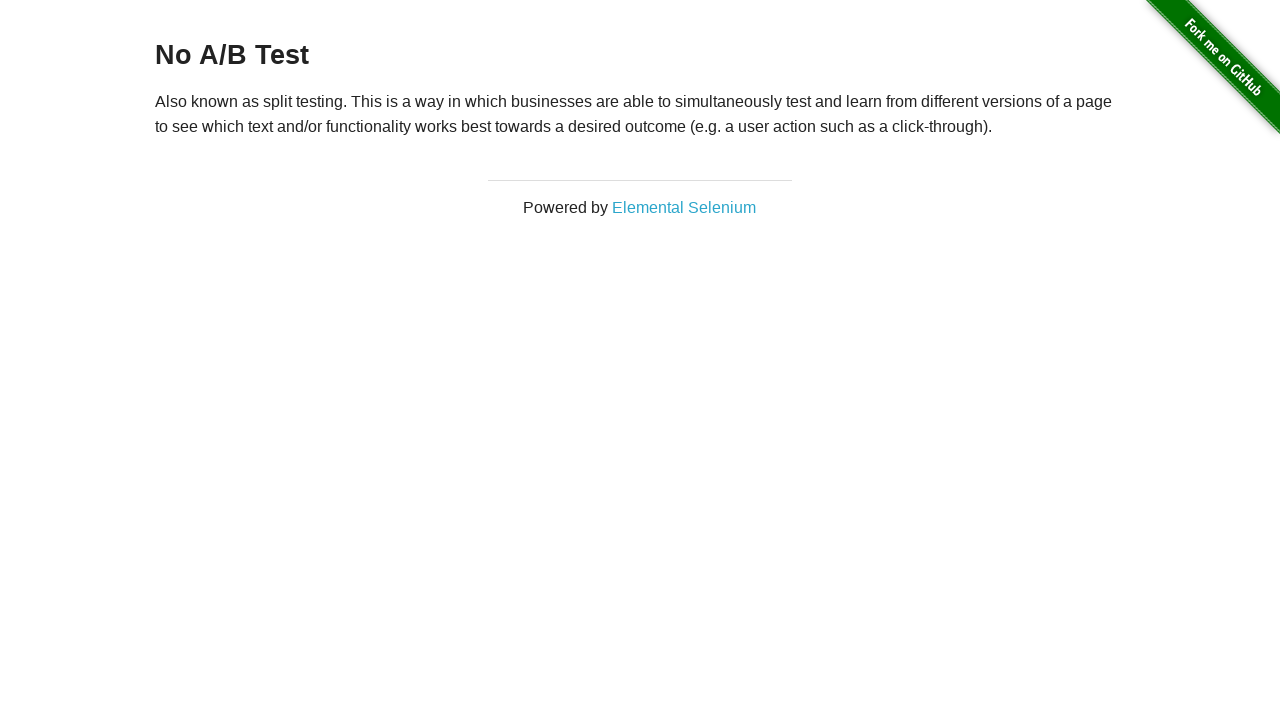